Tests relative locator functionality by finding an element to the right of "Years of Experience" text and clicking it

Starting URL: https://awesomeqa.com/practice.html

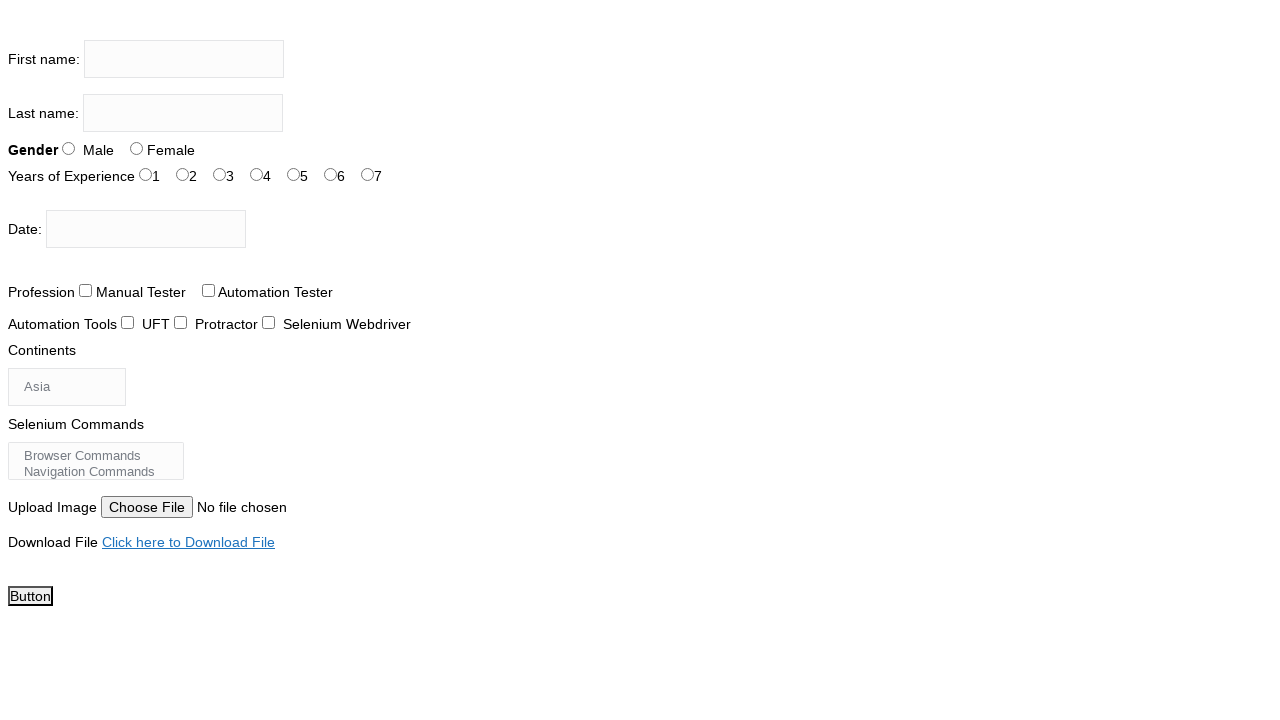

Navigated to practice page
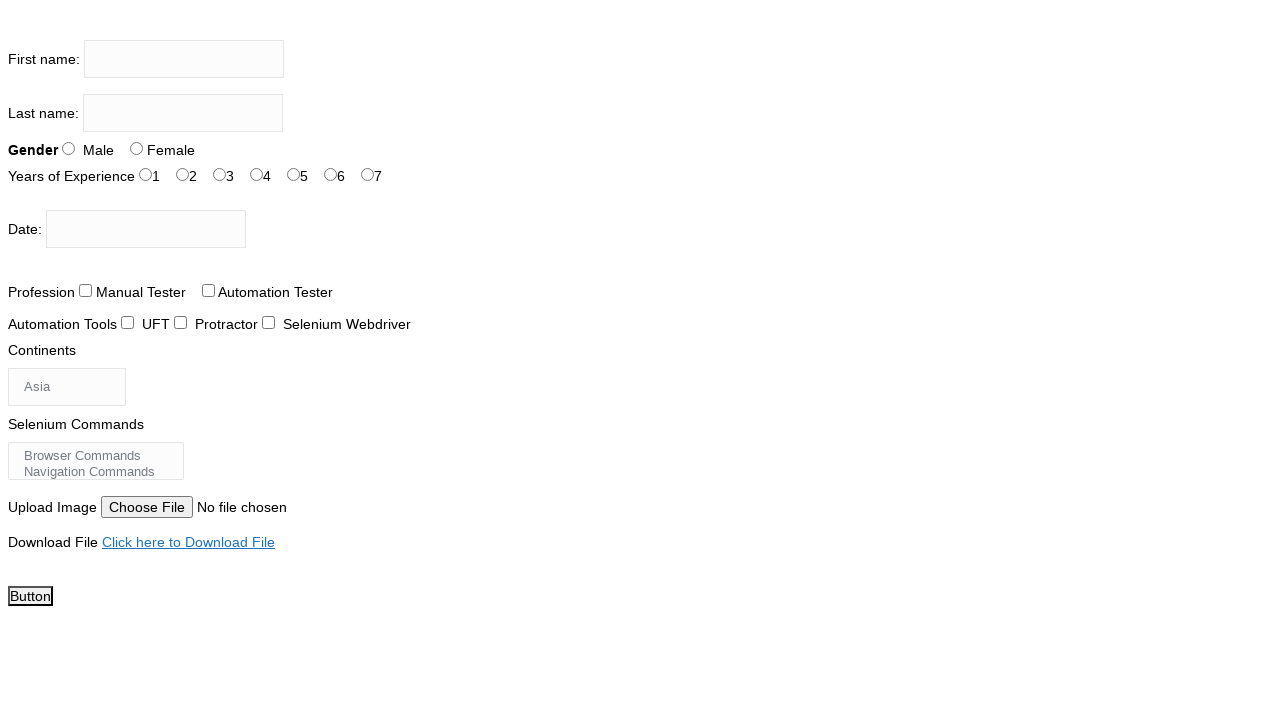

Located 'Years of Experience' label element
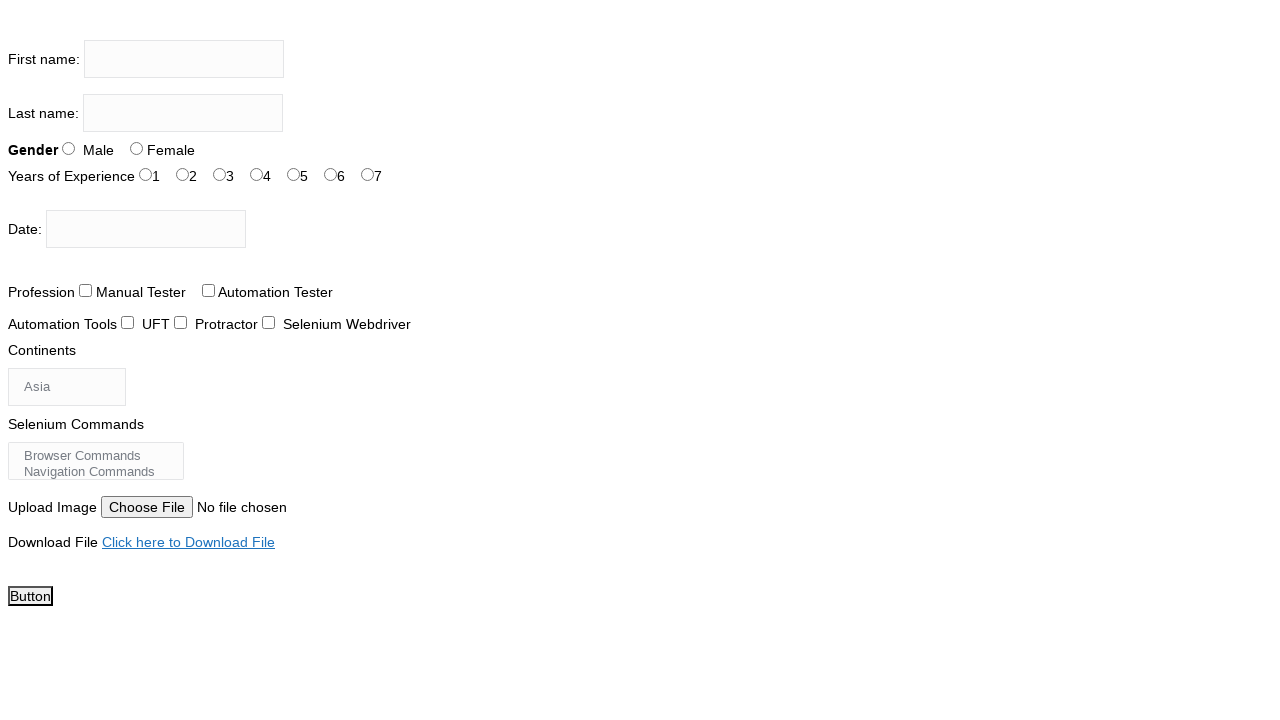

Waited for 'Years of Experience' label to be available
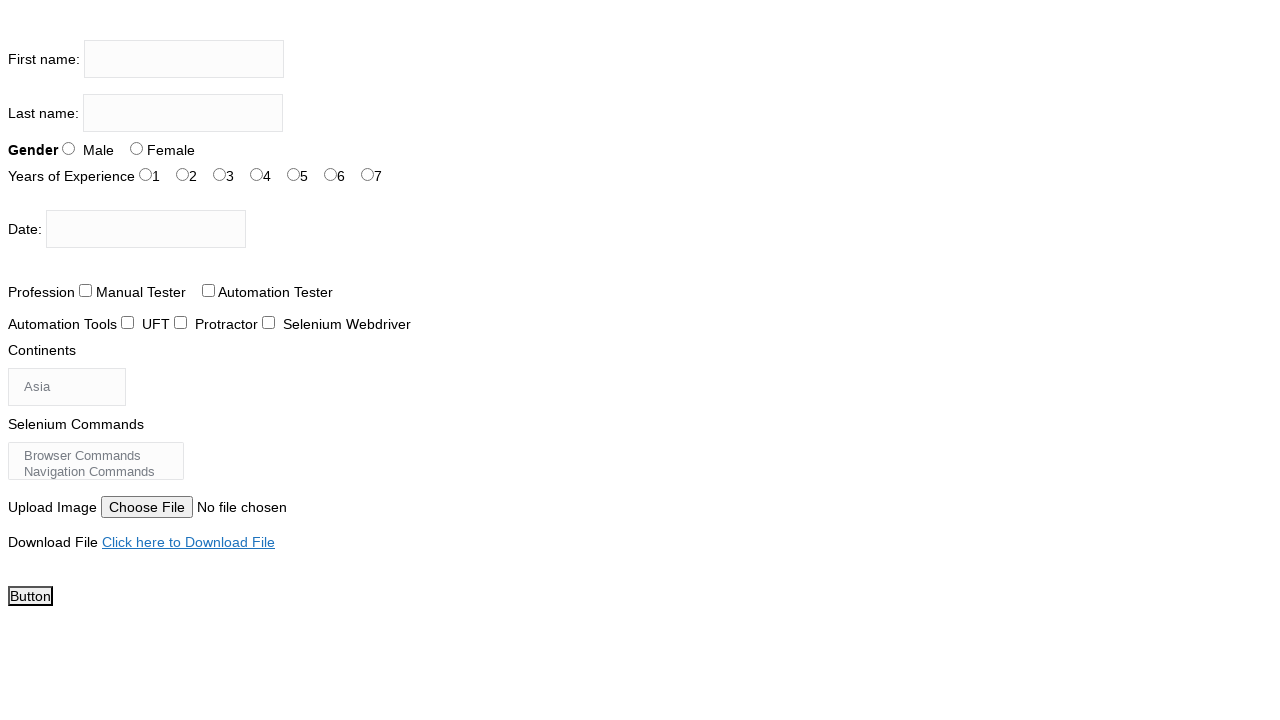

Clicked the exp-2 element to the right of 'Years of Experience' label at (220, 174) on #exp-2
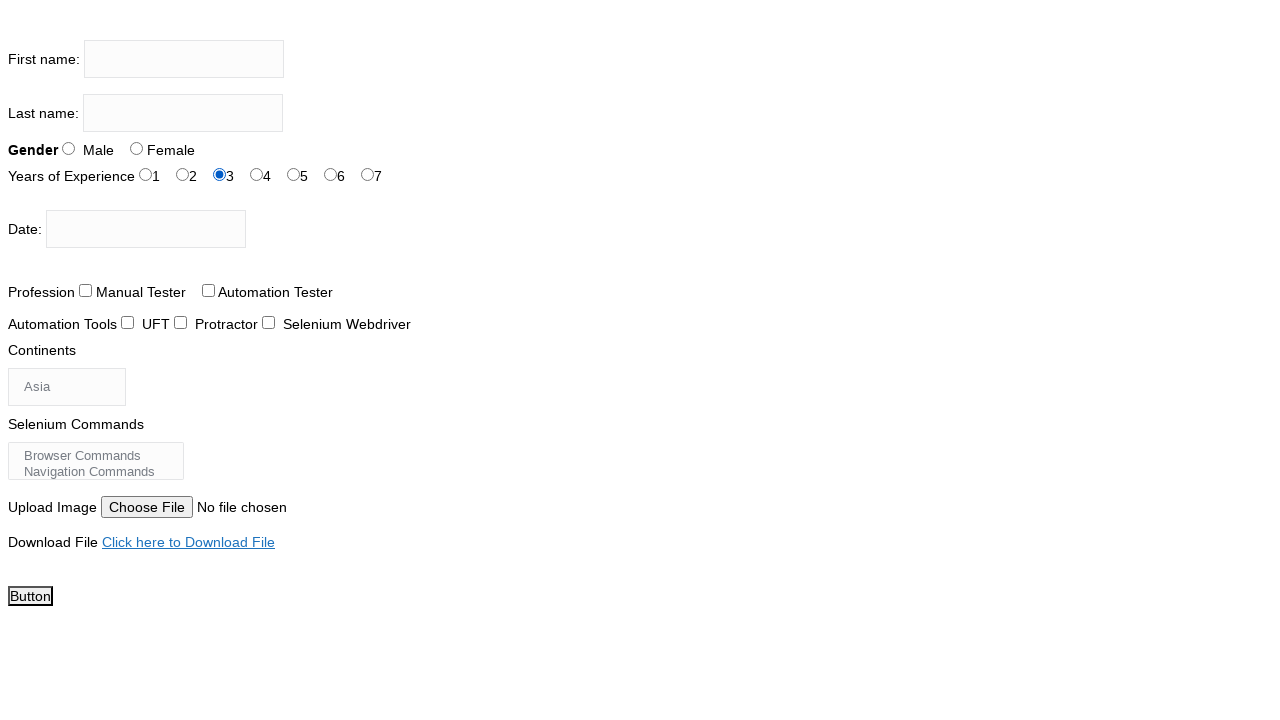

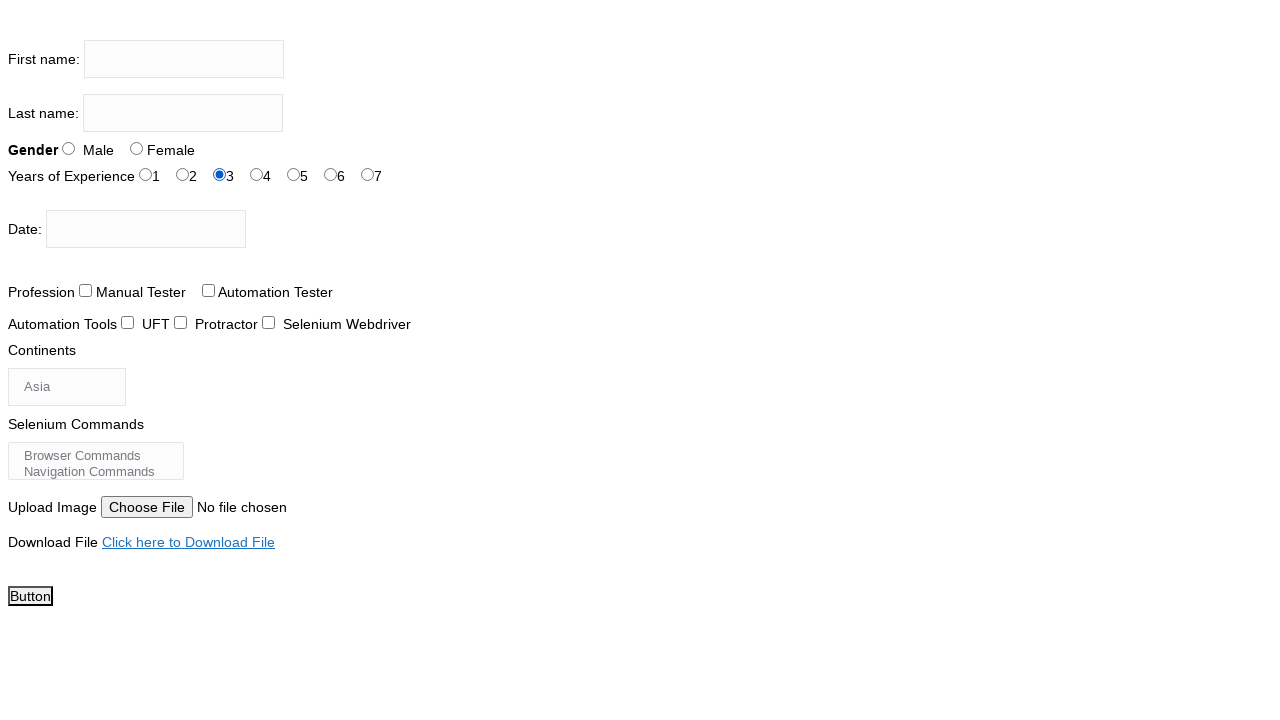